Tests drag and drop by offset functionality by dragging element 'box A' to the position of element 'box B' using coordinates.

Starting URL: https://crossbrowsertesting.github.io/drag-and-drop

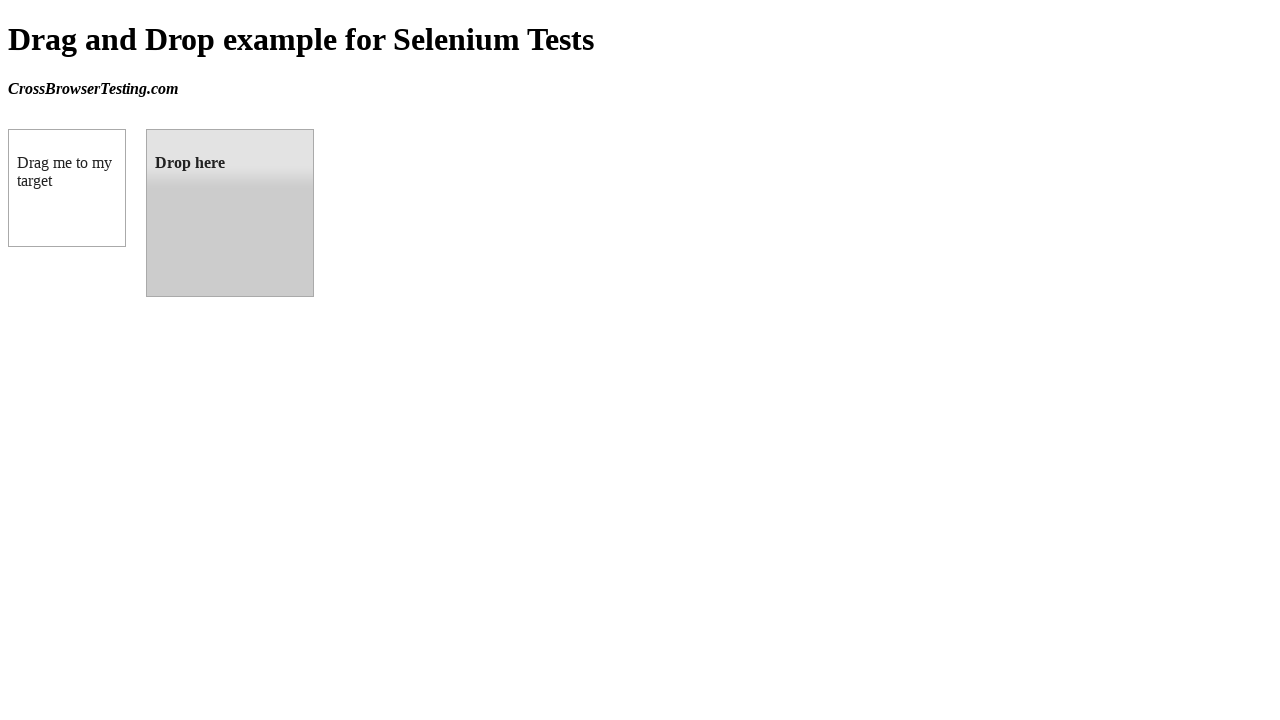

Waited for draggable element to be visible
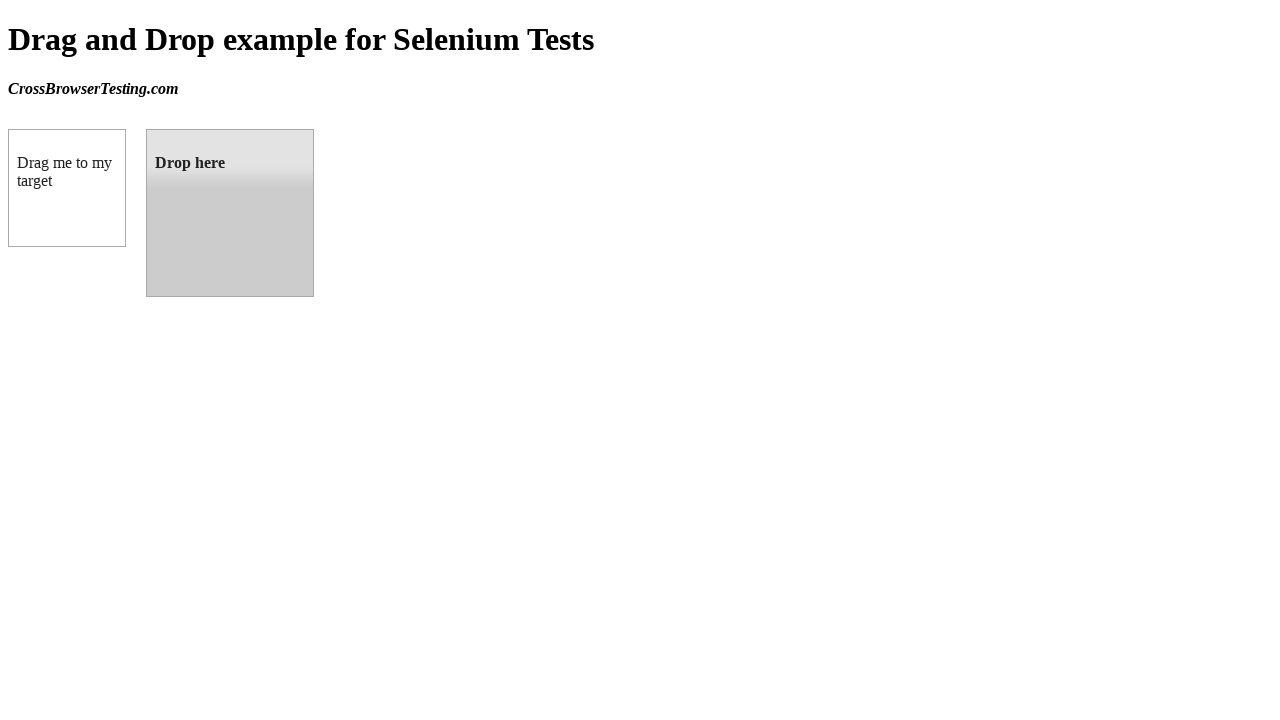

Waited for droppable element to be visible
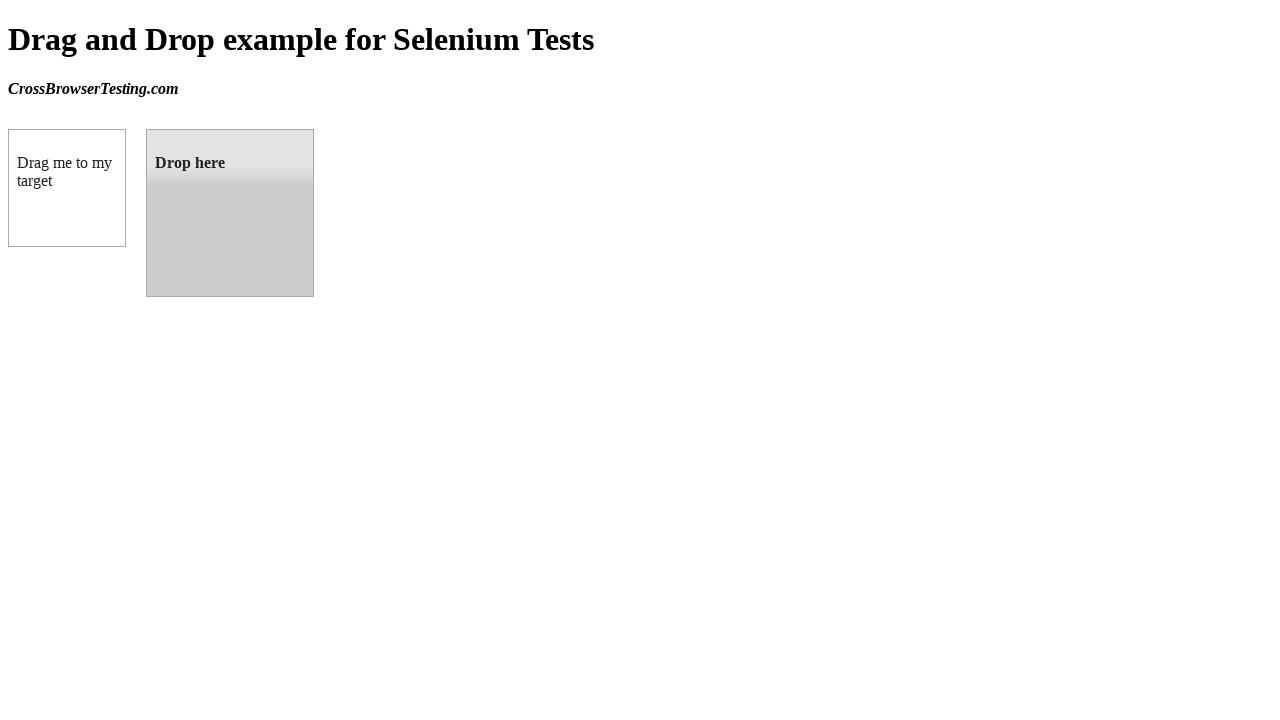

Retrieved bounding box of target element (box B)
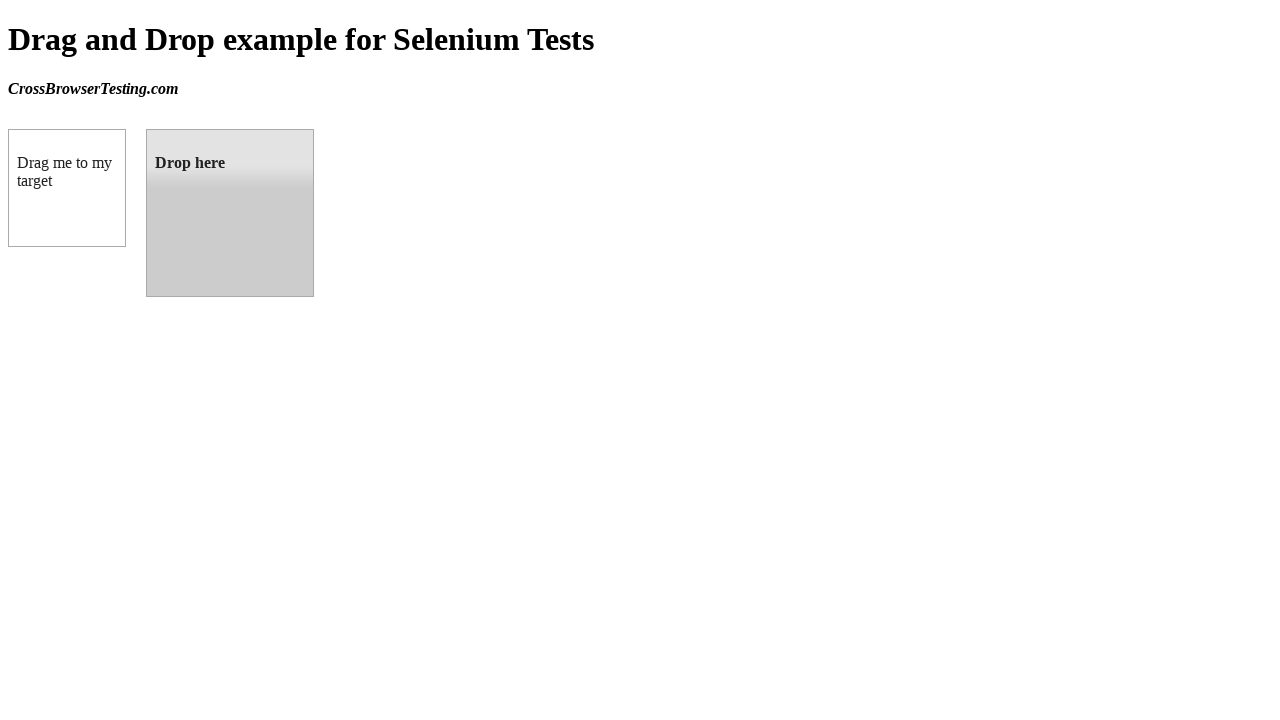

Retrieved bounding box of source element (box A)
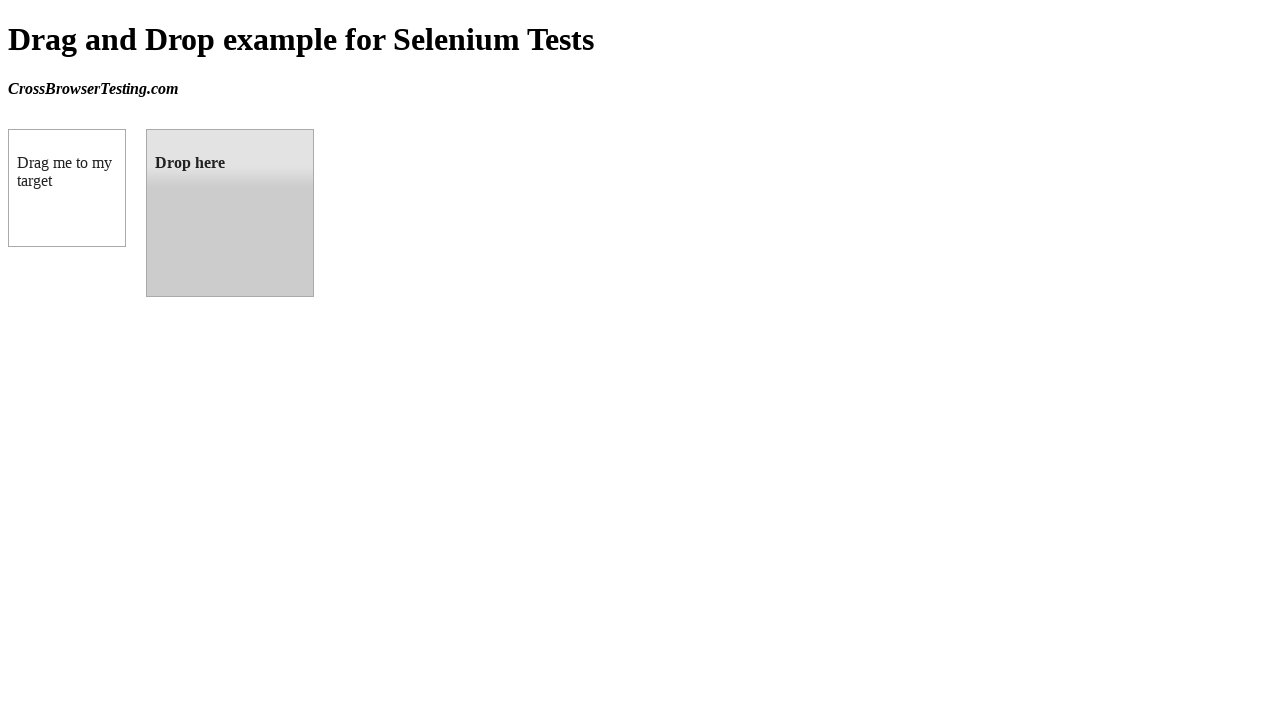

Calculated center coordinates of source element
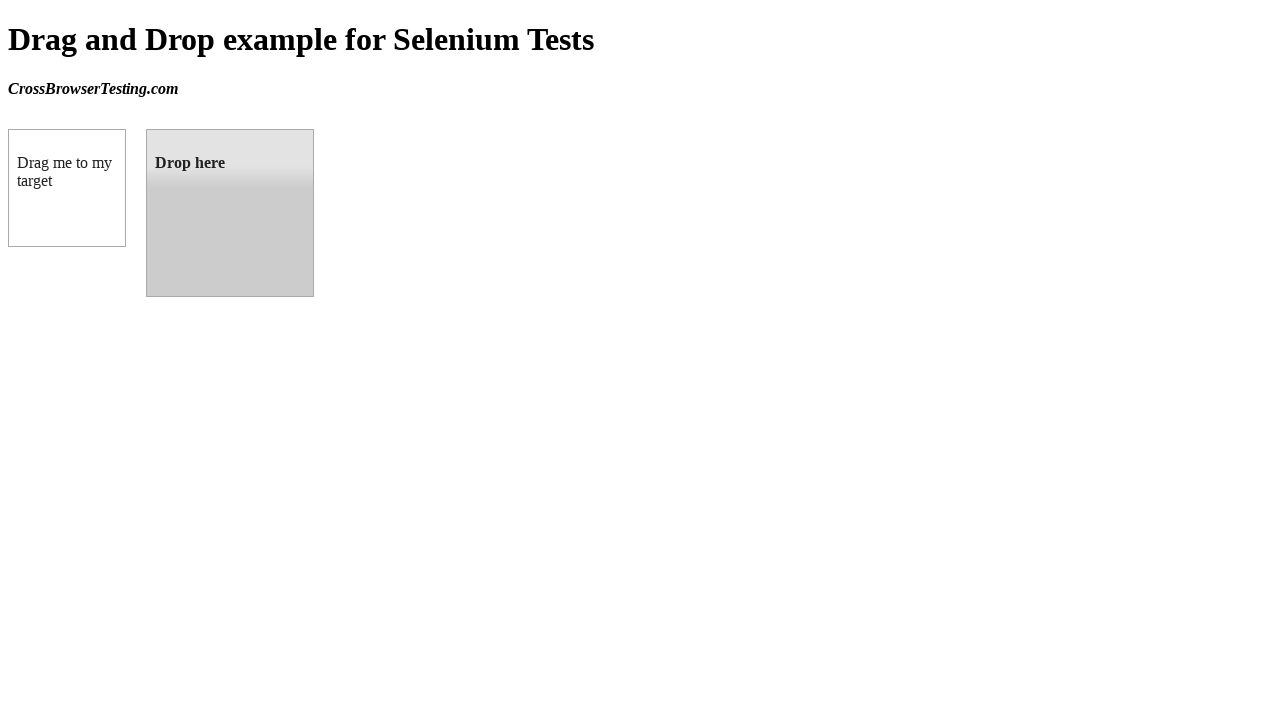

Moved mouse to center of box A at (67, 188)
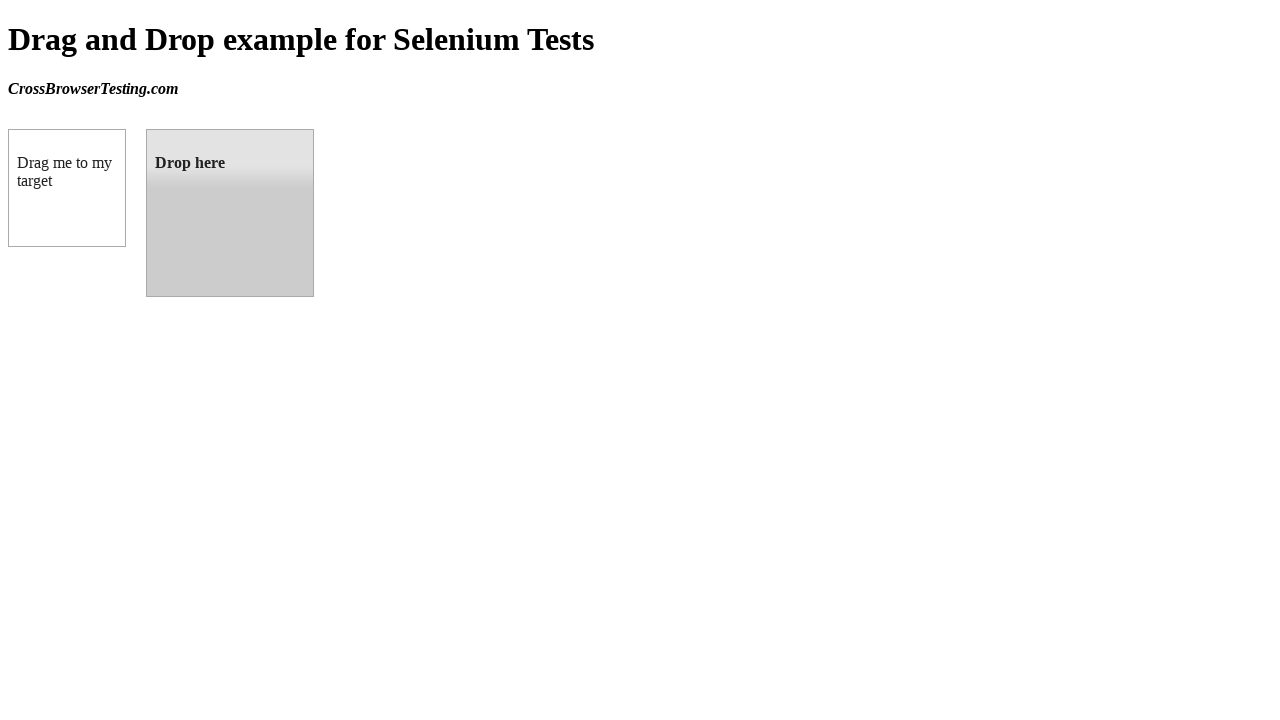

Pressed mouse button down on box A at (67, 188)
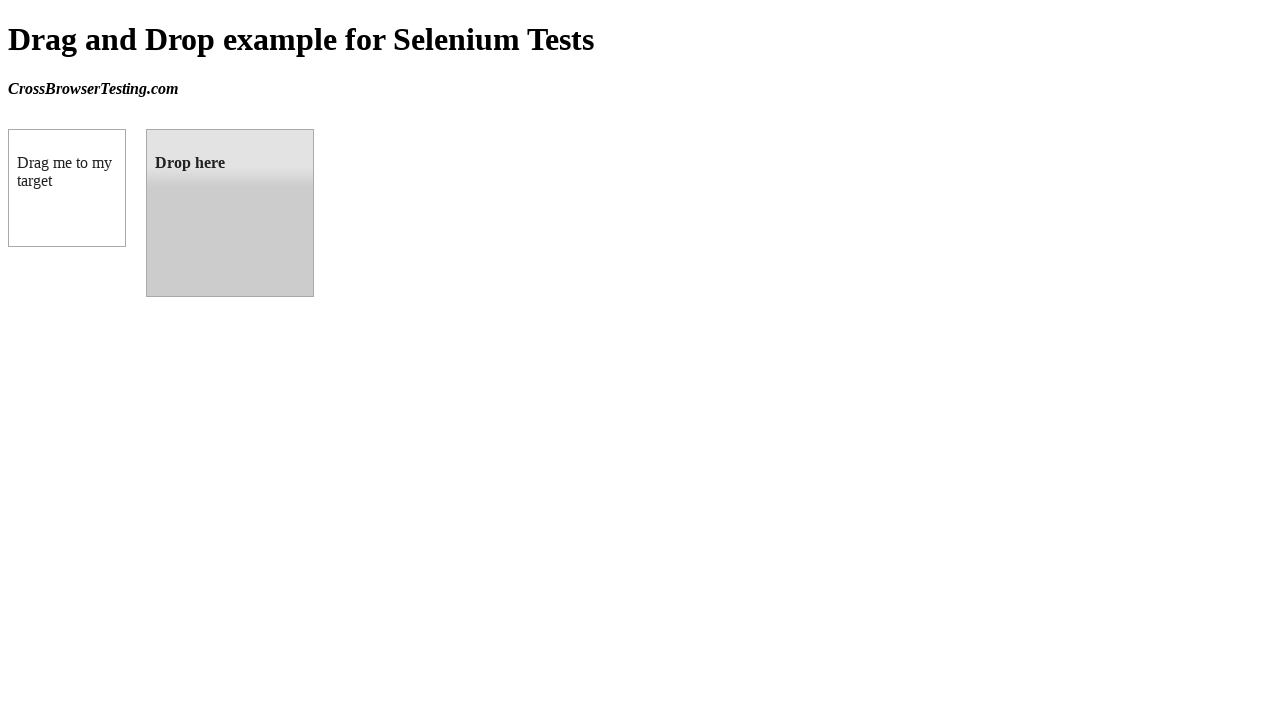

Dragged box A to position of box B at (146, 129)
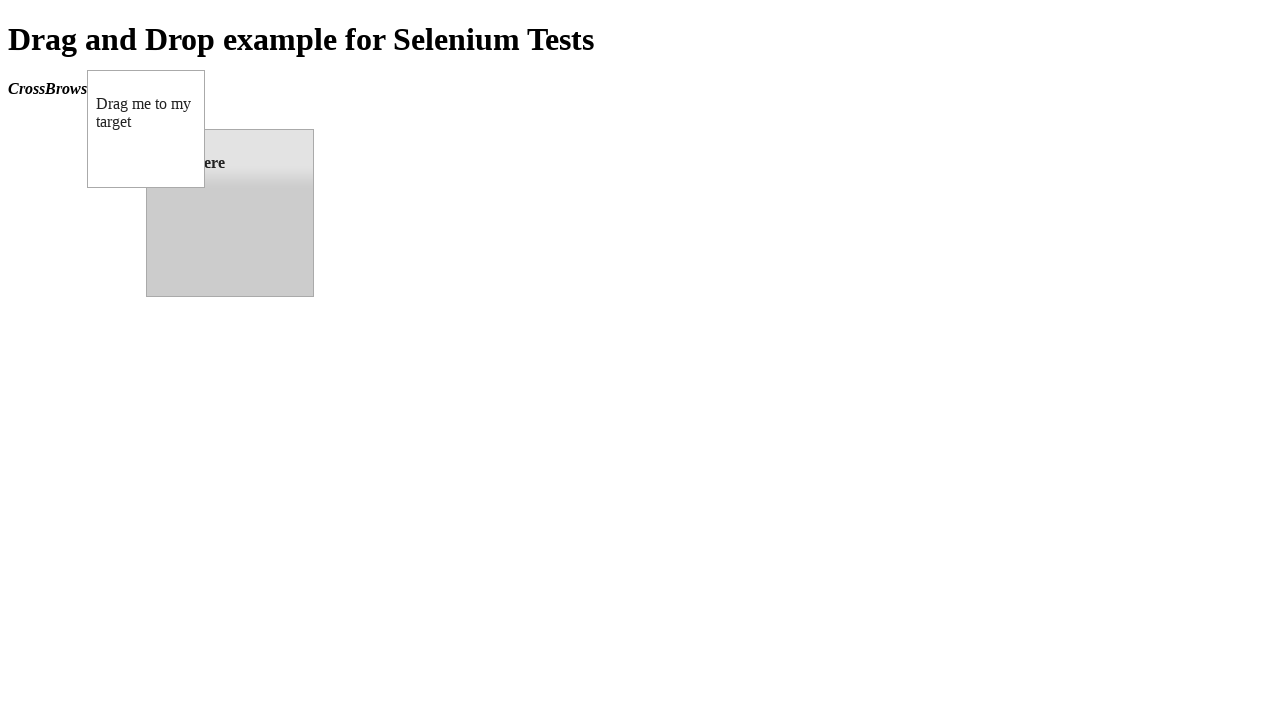

Released mouse button to complete drag and drop at (146, 129)
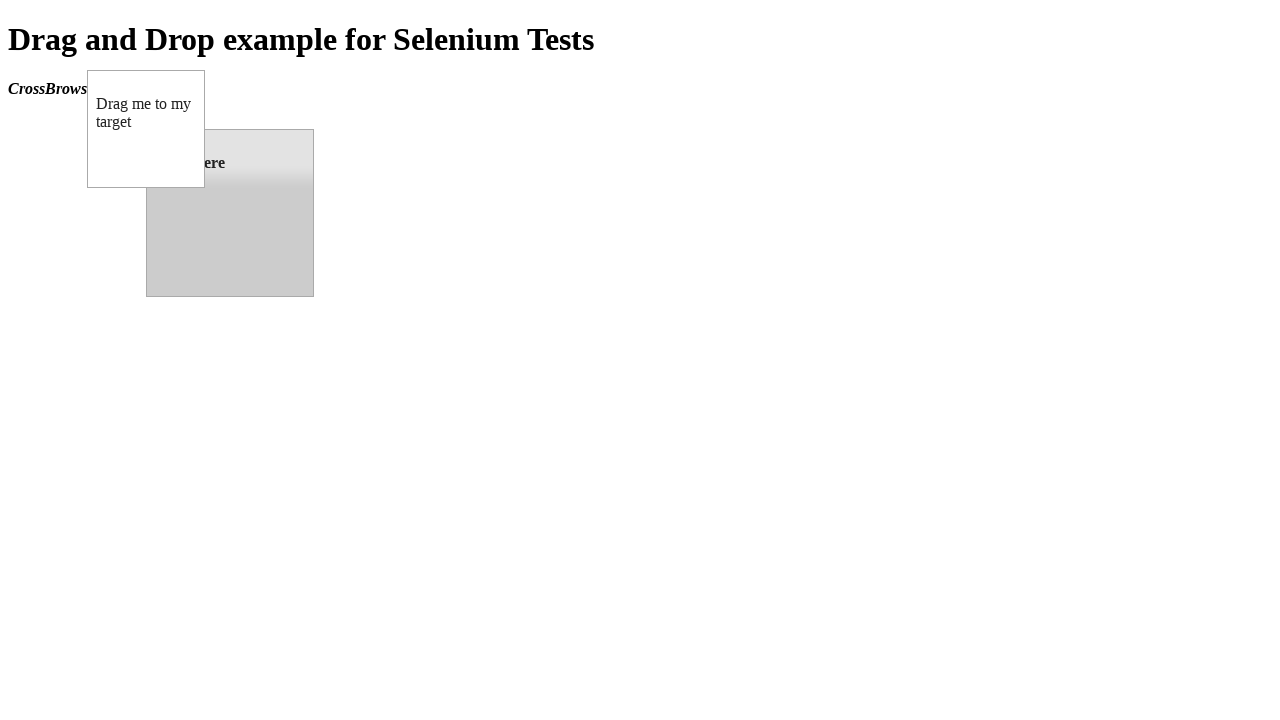

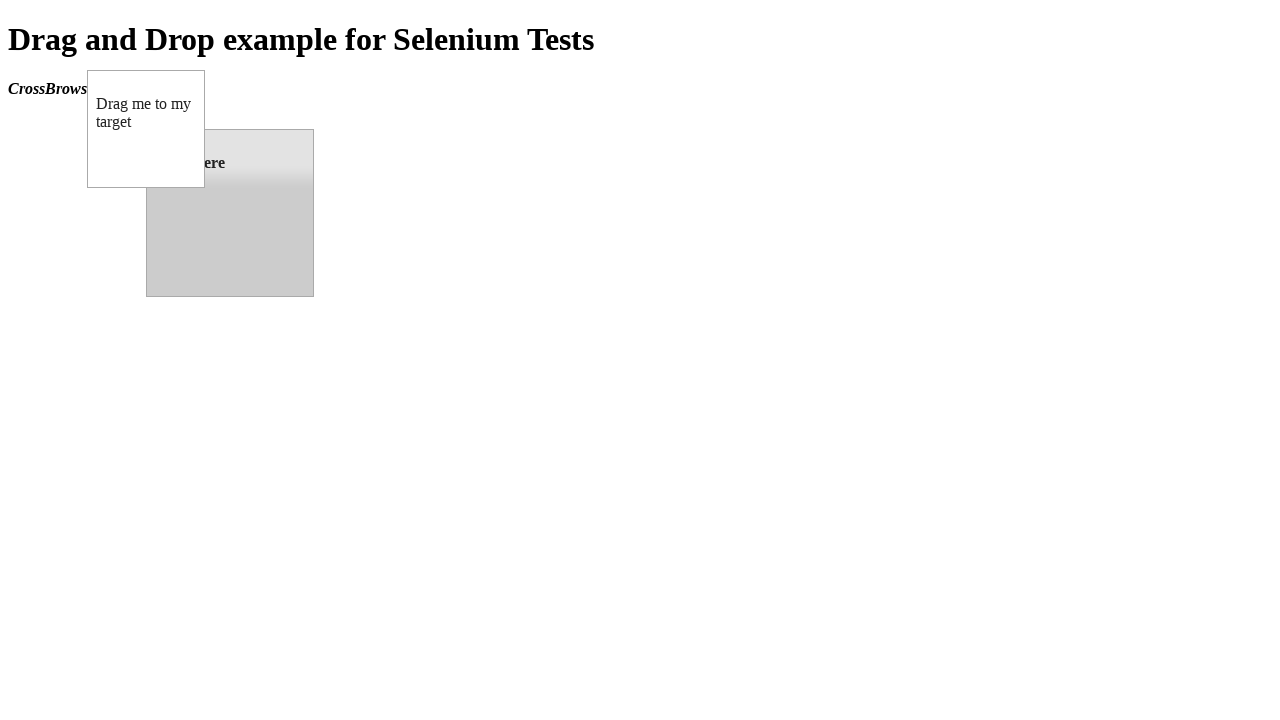